Verifies that the Click Me button on DemoQA buttons page is enabled

Starting URL: https://demoqa.com/elements

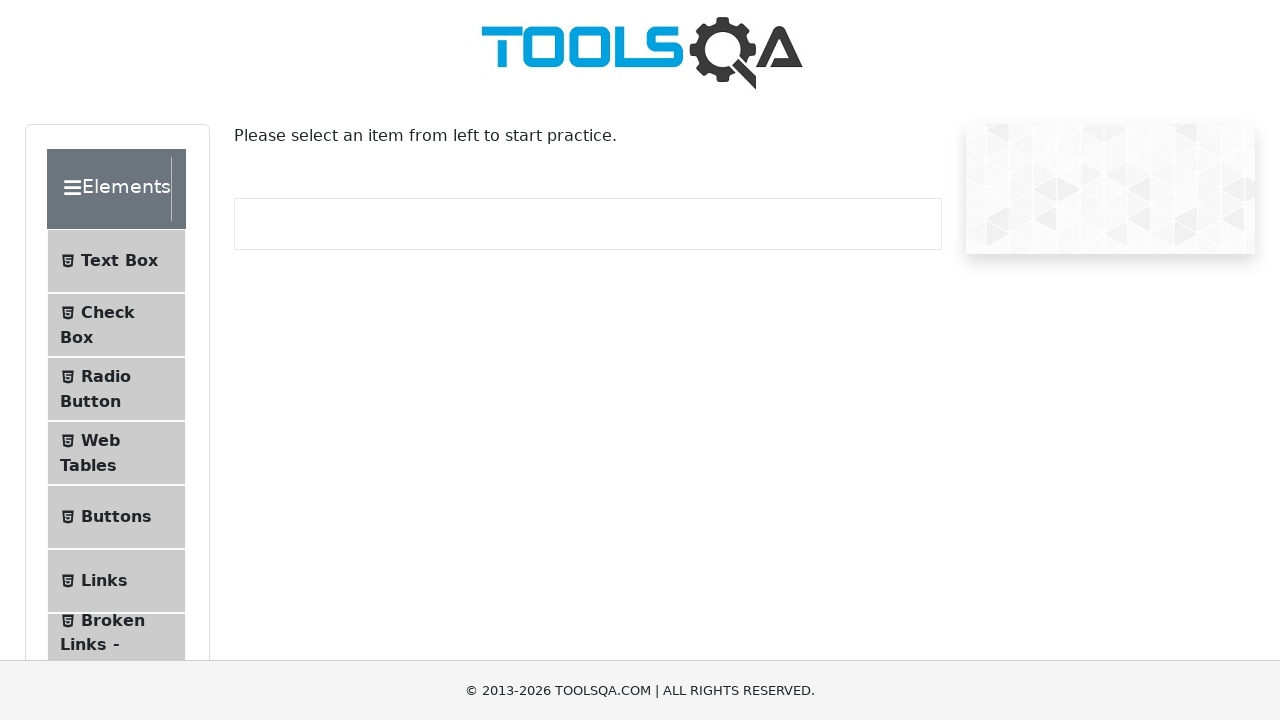

Navigated to DemoQA elements page
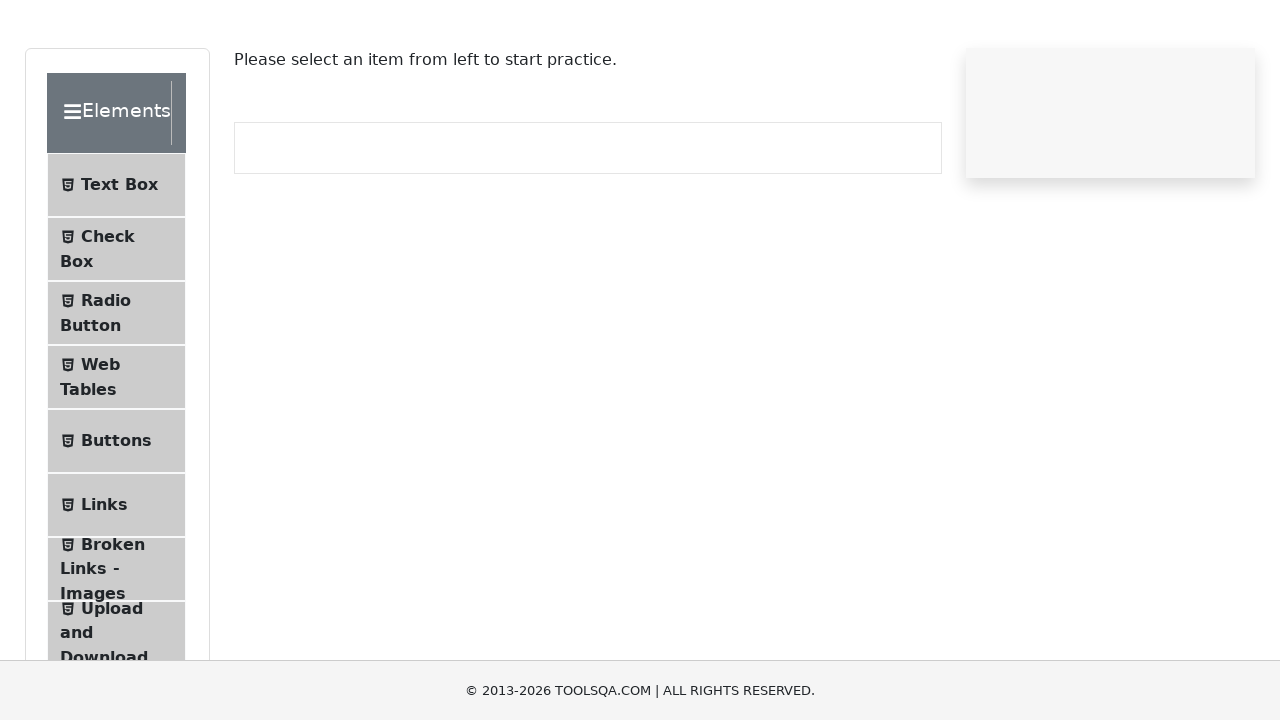

Clicked Buttons menu item at (116, 517) on text=Buttons
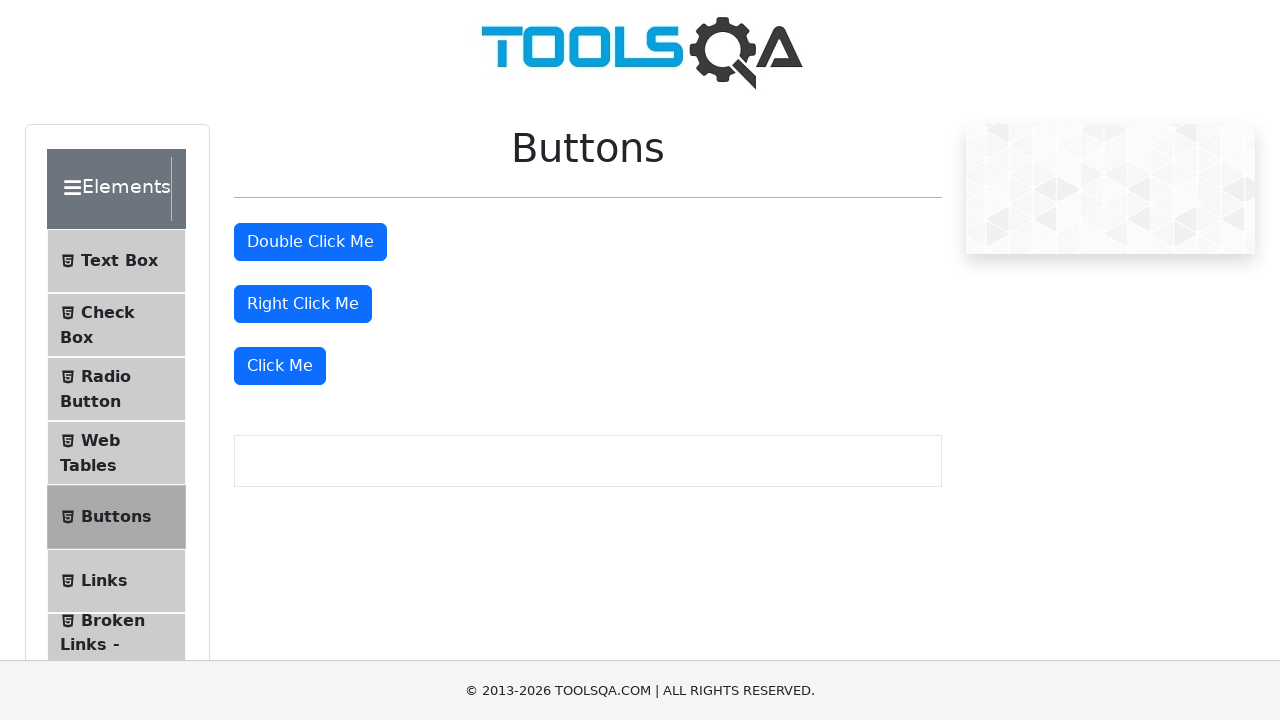

Buttons page loaded successfully
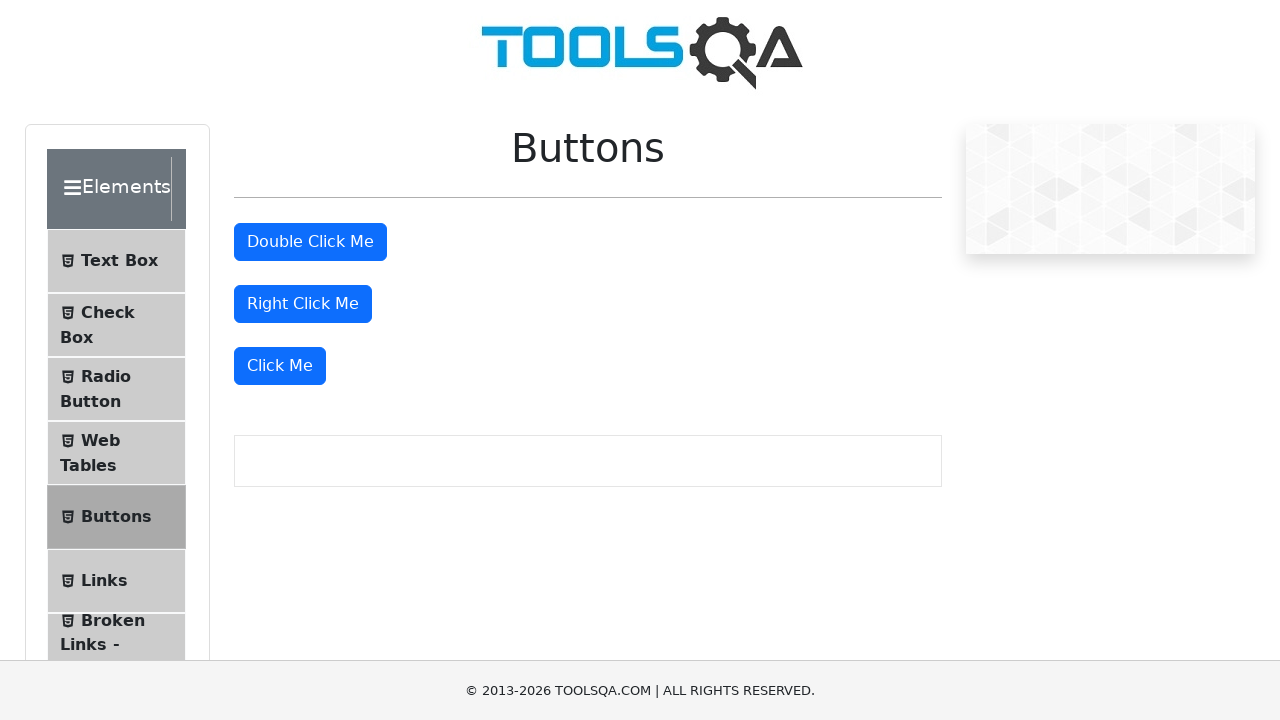

Located Click Me button
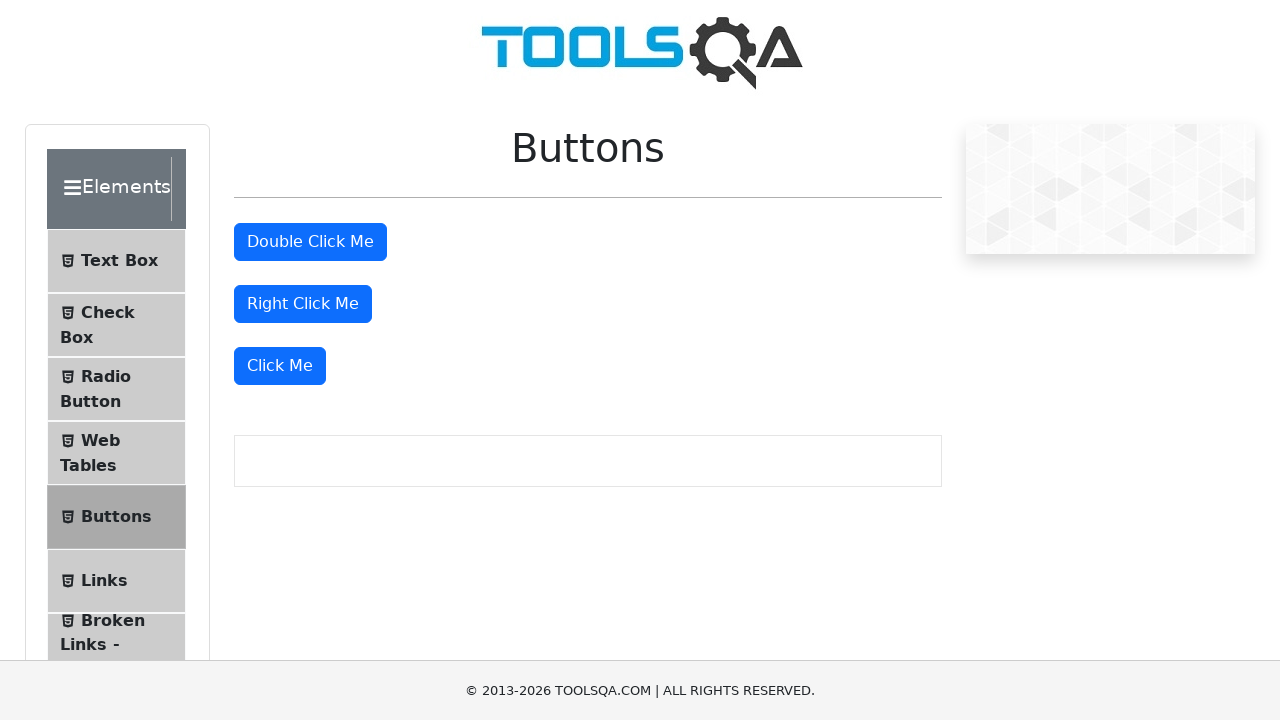

Verified that Click Me button is enabled
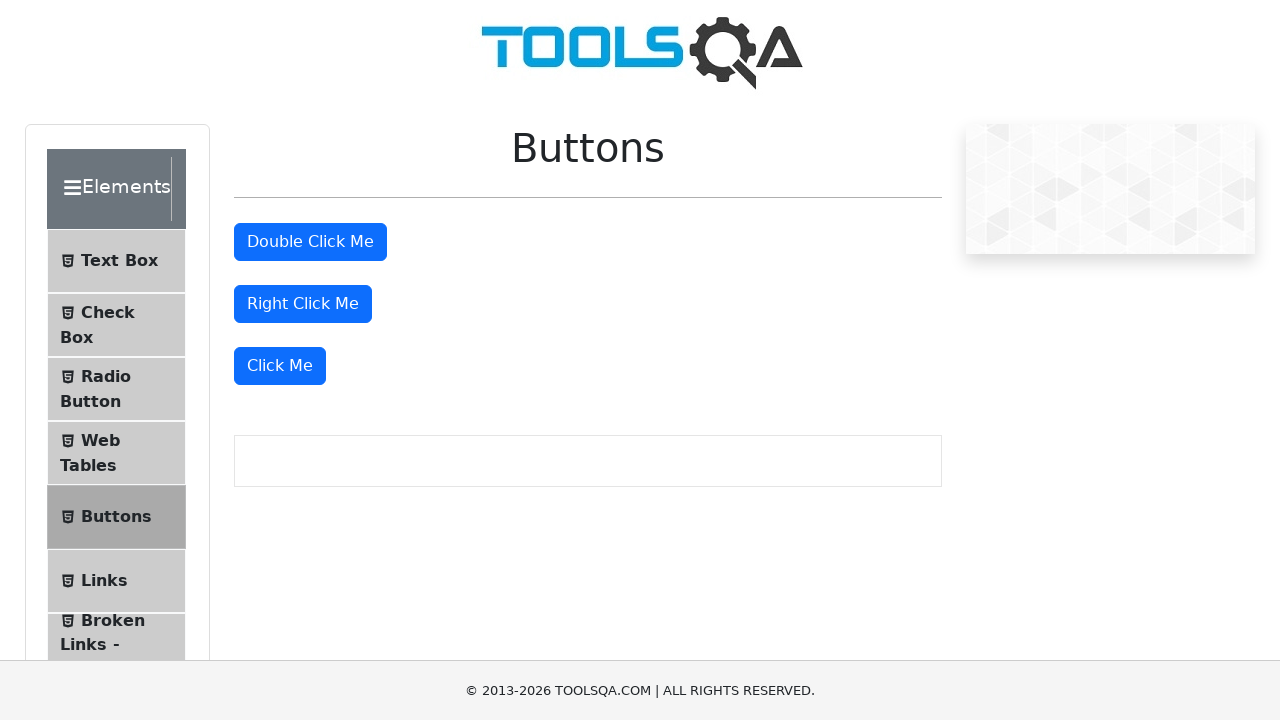

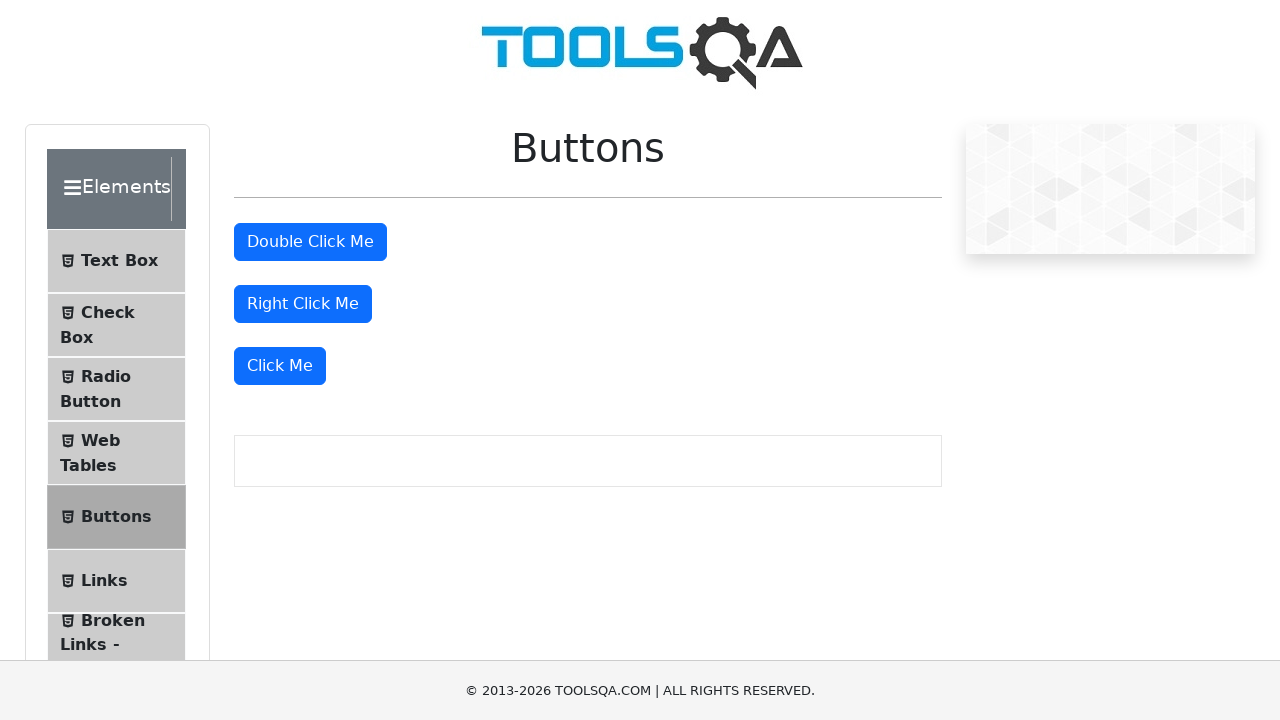